Tests that todo data persists after page reload

Starting URL: https://demo.playwright.dev/todomvc

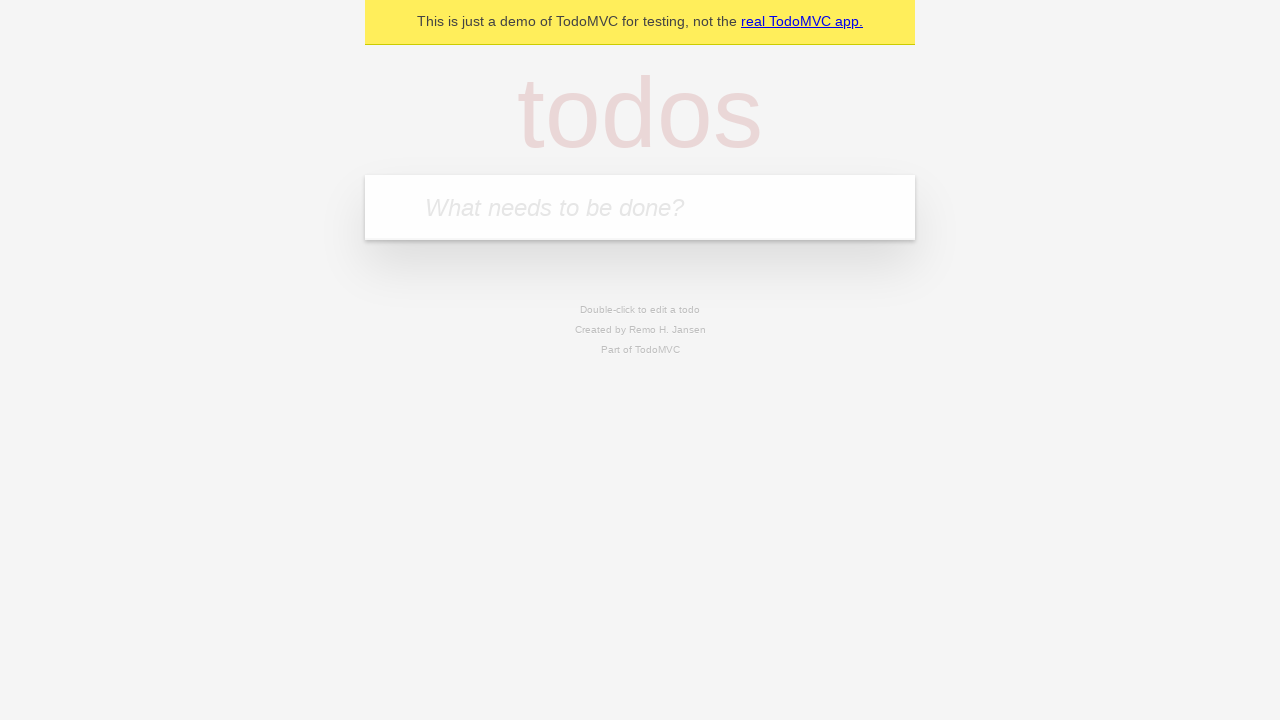

Filled todo input with 'buy some cheese' on internal:attr=[placeholder="What needs to be done?"i]
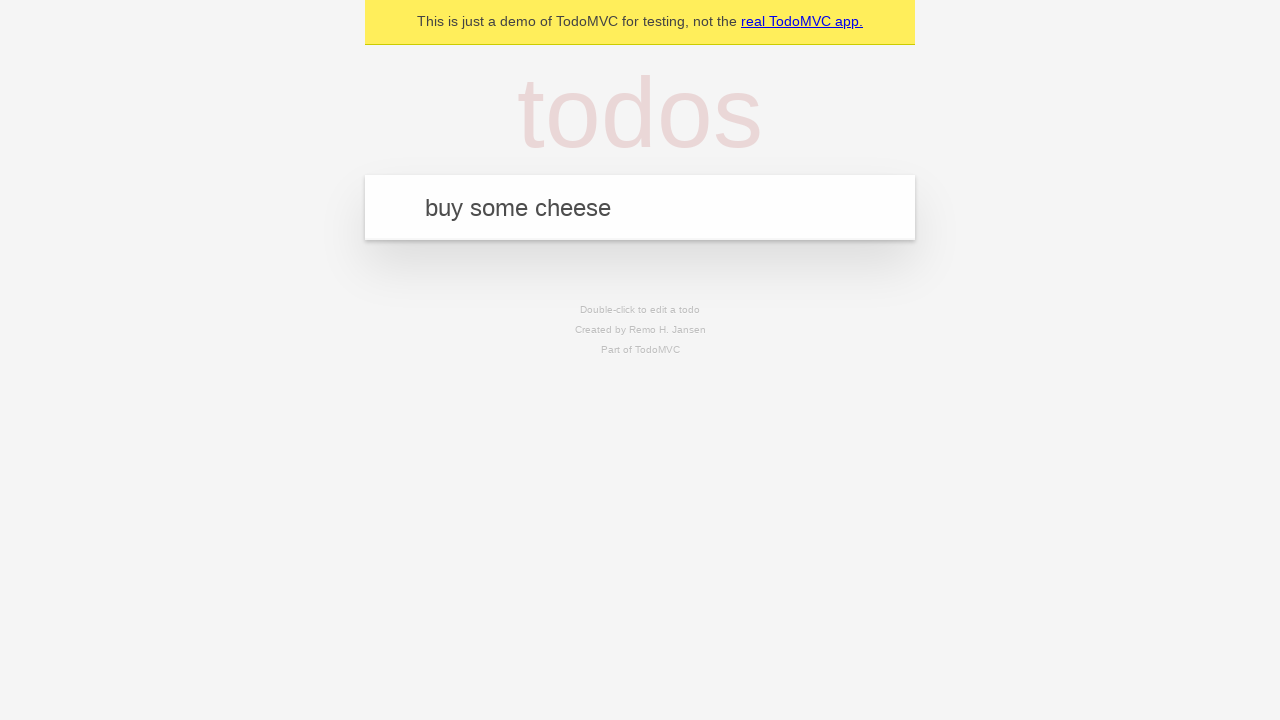

Pressed Enter to create first todo on internal:attr=[placeholder="What needs to be done?"i]
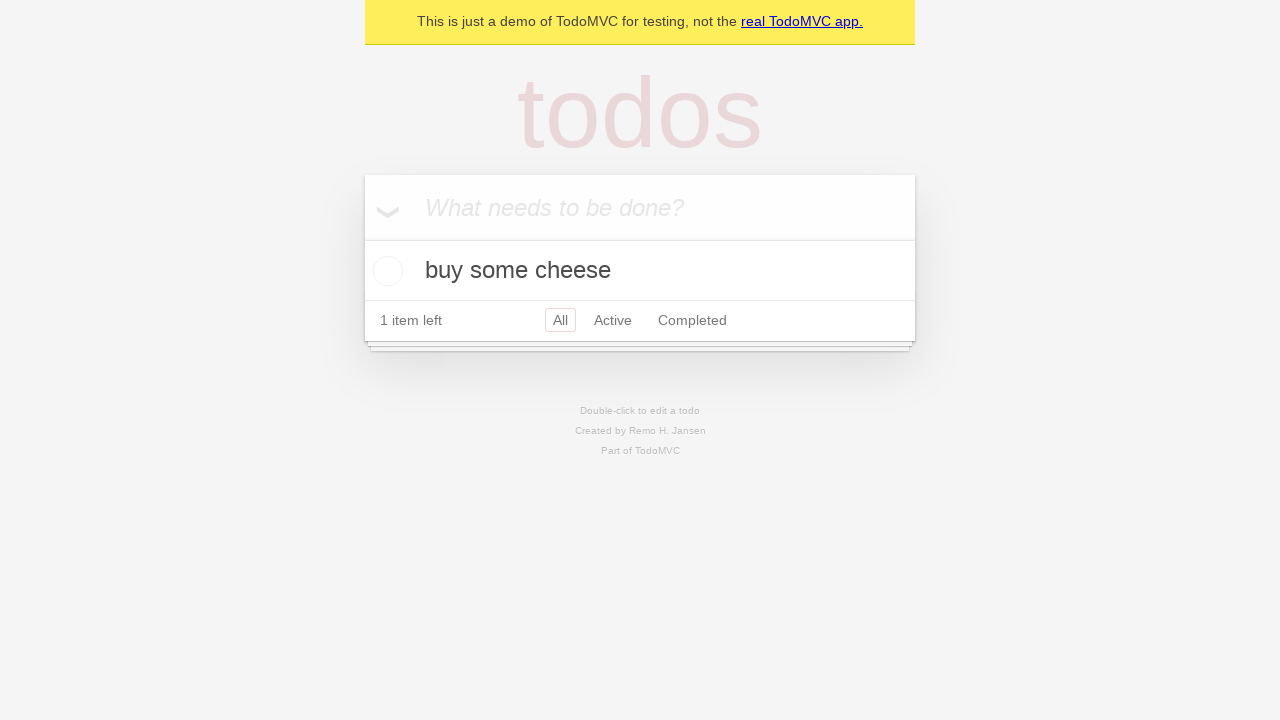

Filled todo input with 'feed the cat' on internal:attr=[placeholder="What needs to be done?"i]
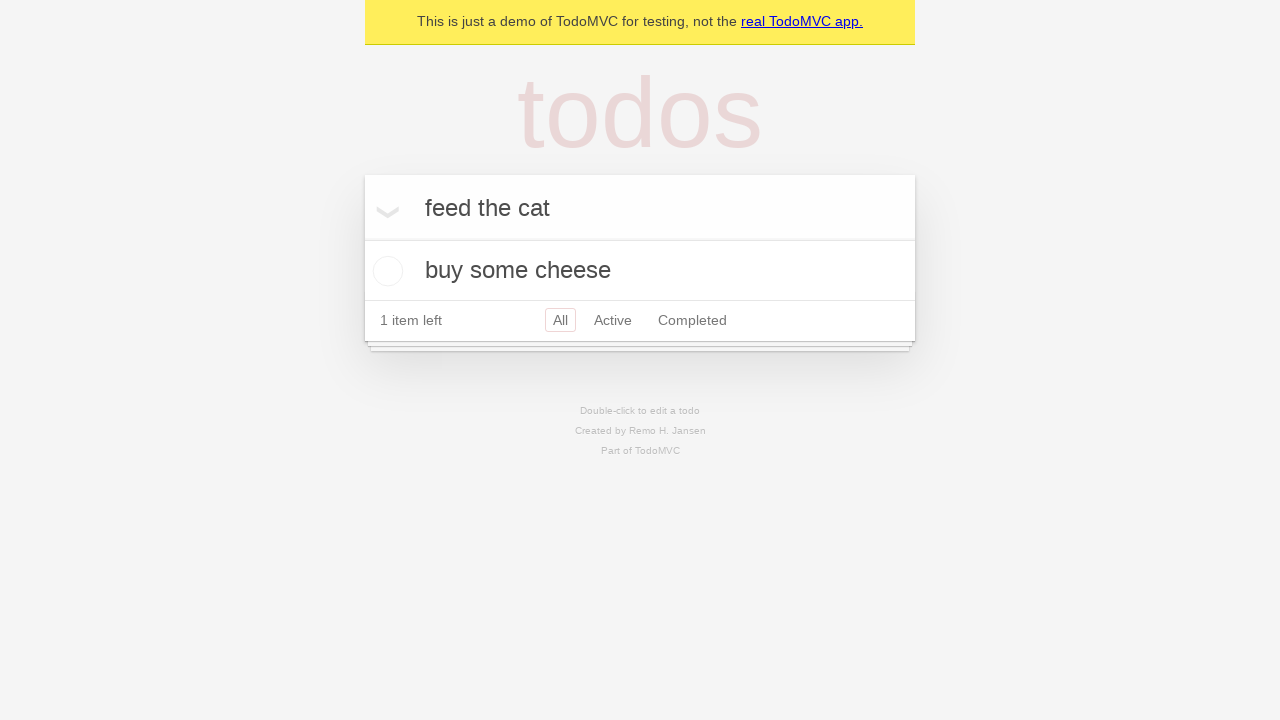

Pressed Enter to create second todo on internal:attr=[placeholder="What needs to be done?"i]
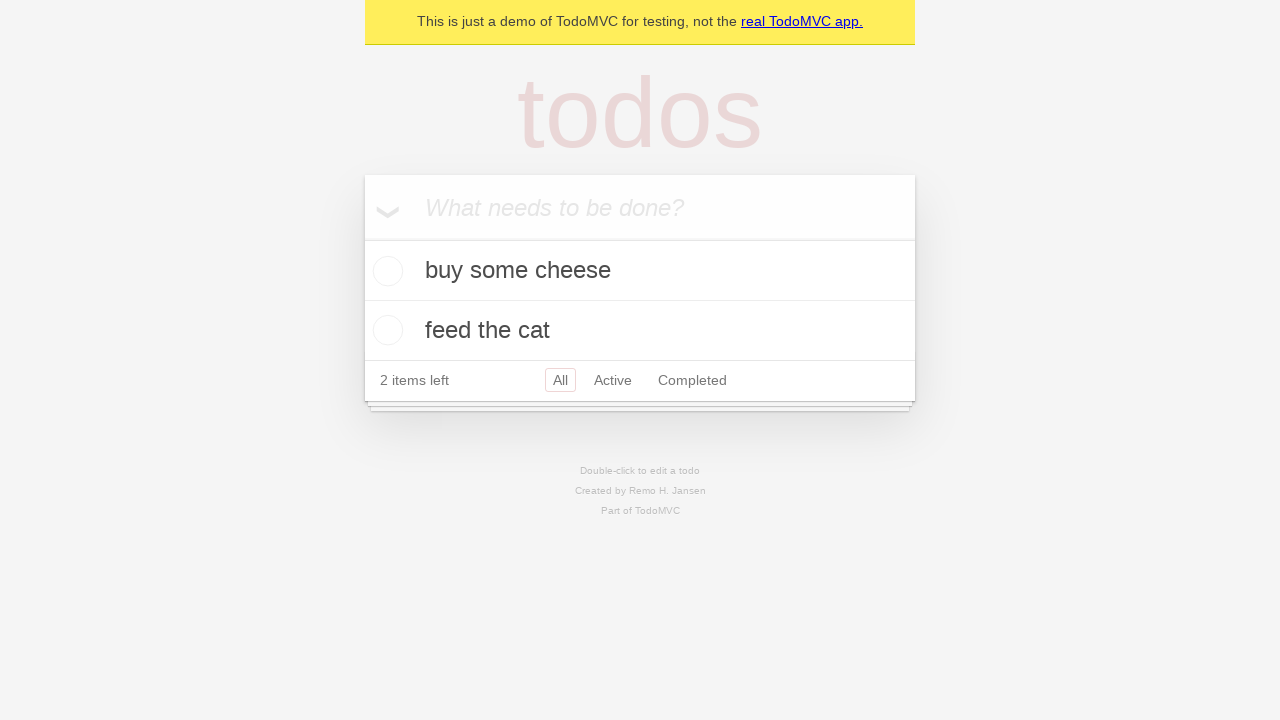

Second todo loaded and visible
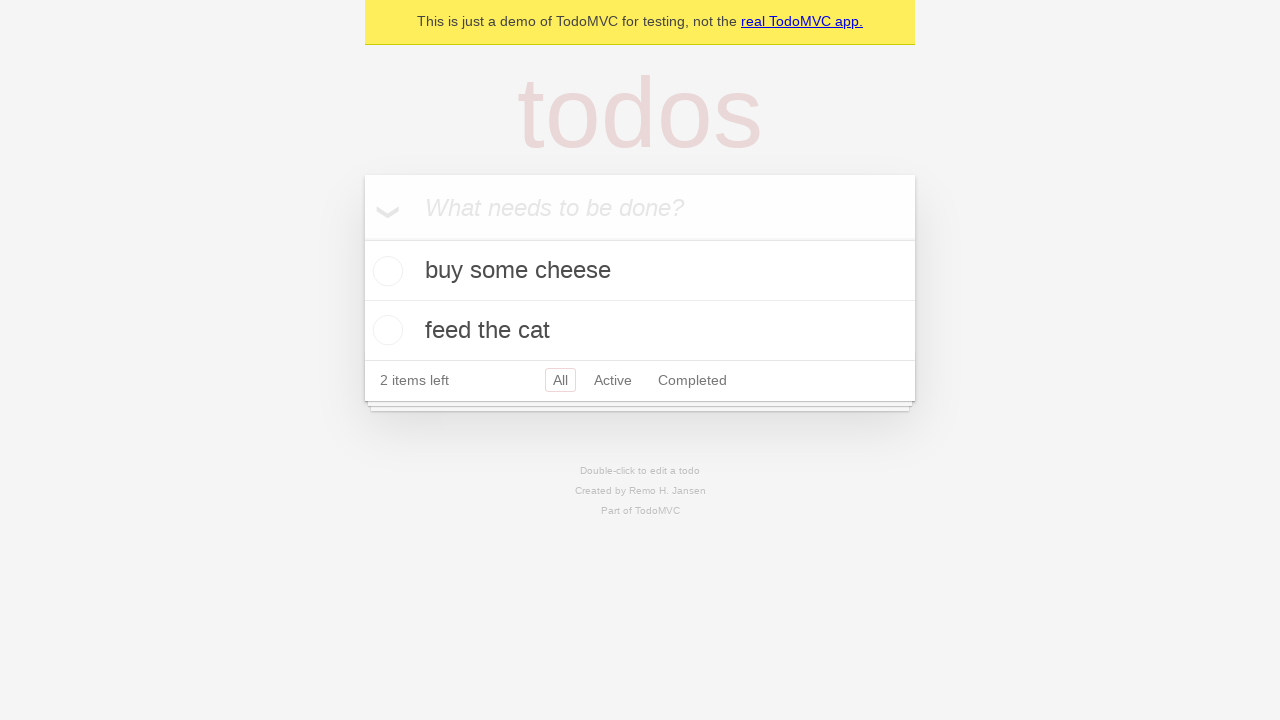

Checked first todo item at (385, 271) on [data-testid='todo-item'] >> nth=0 >> internal:role=checkbox
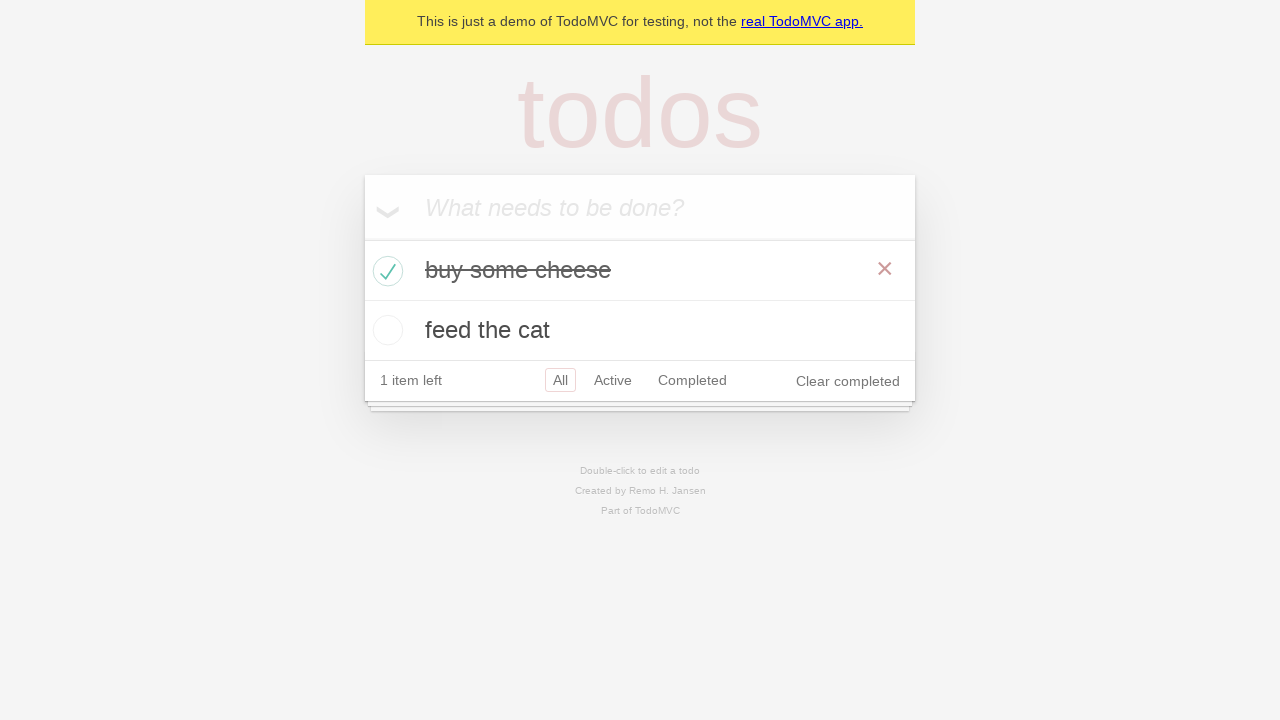

Reloaded page to test data persistence
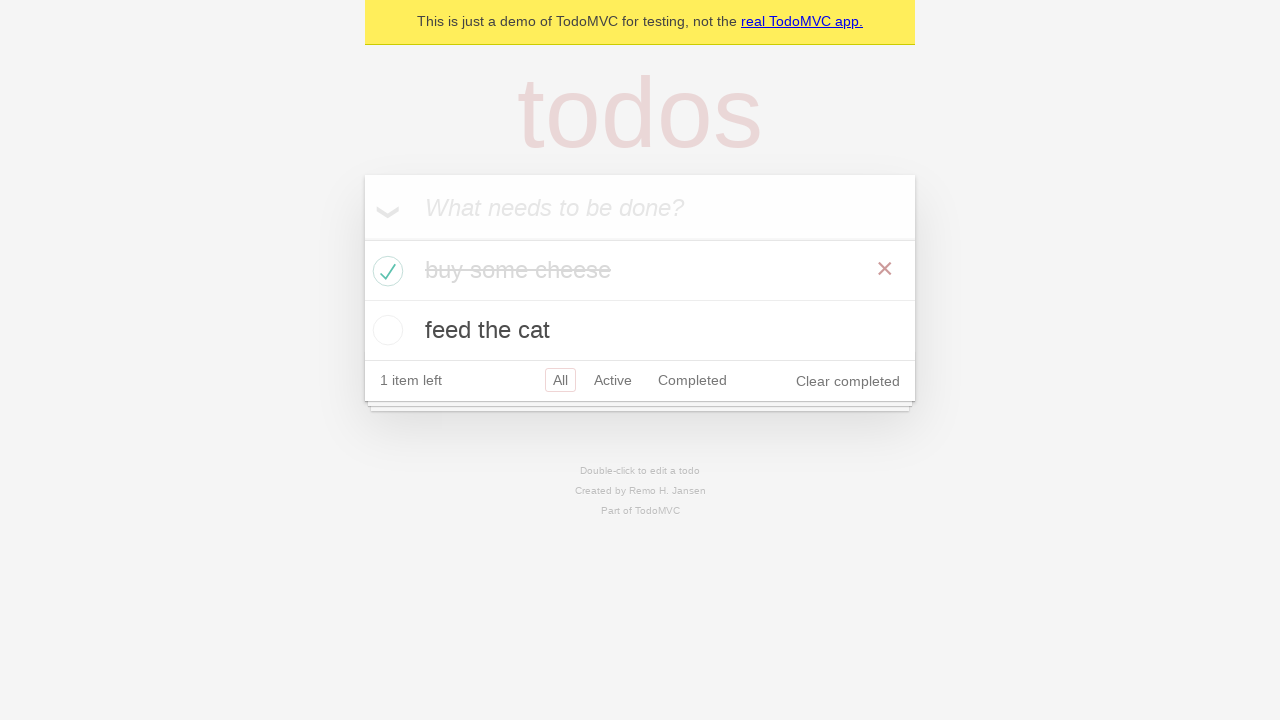

Second todo loaded after page reload, confirming persistence
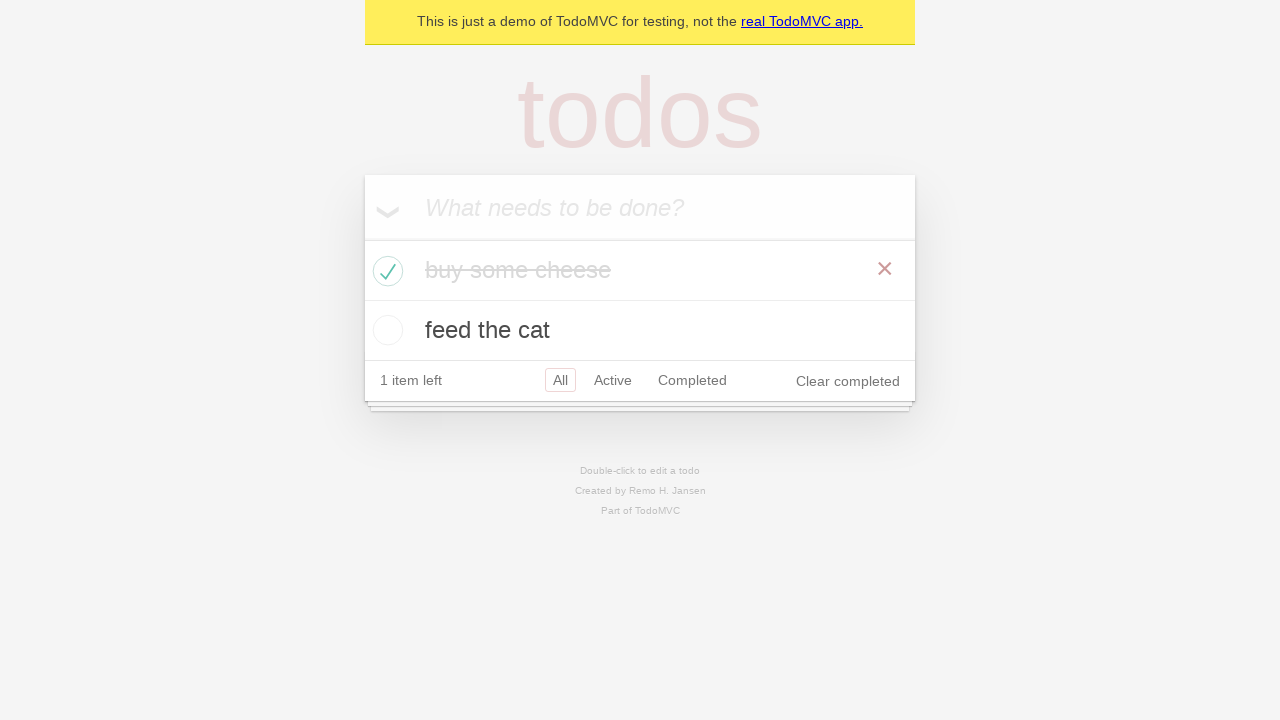

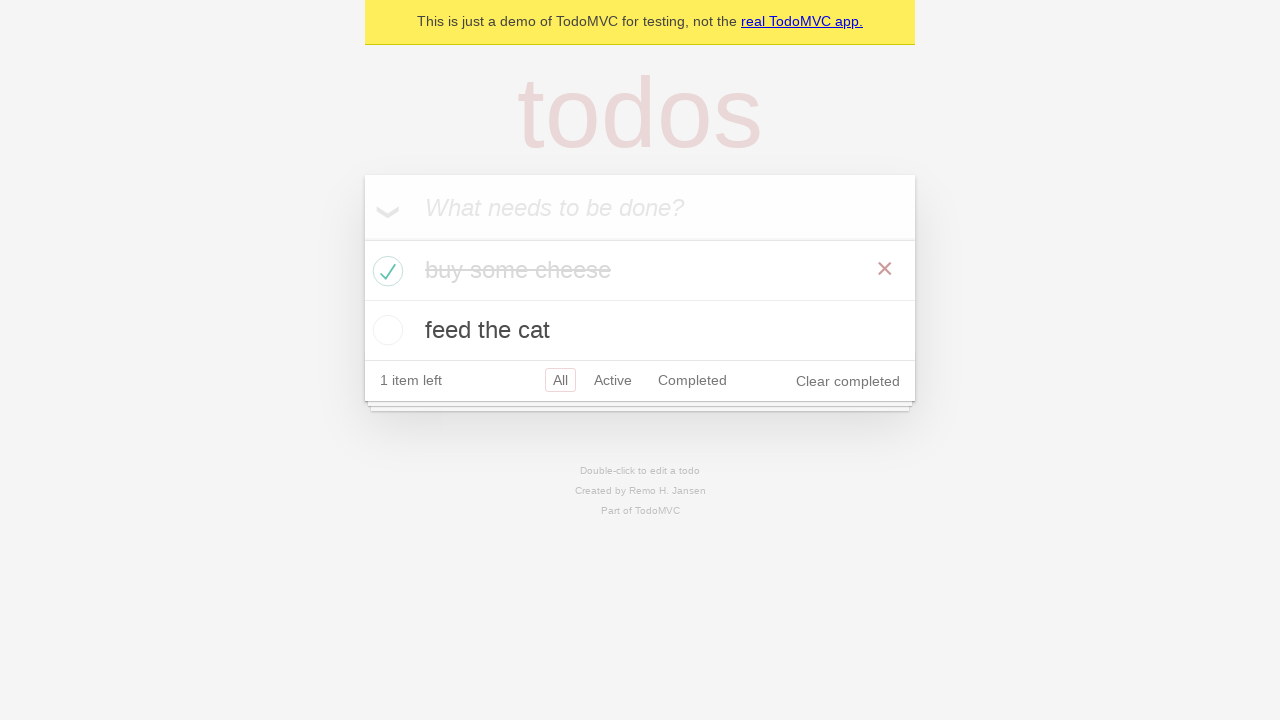